Tests dropdown selection functionality by selecting an option from a dropdown menu

Starting URL: https://practice.cydeo.com/dropdown

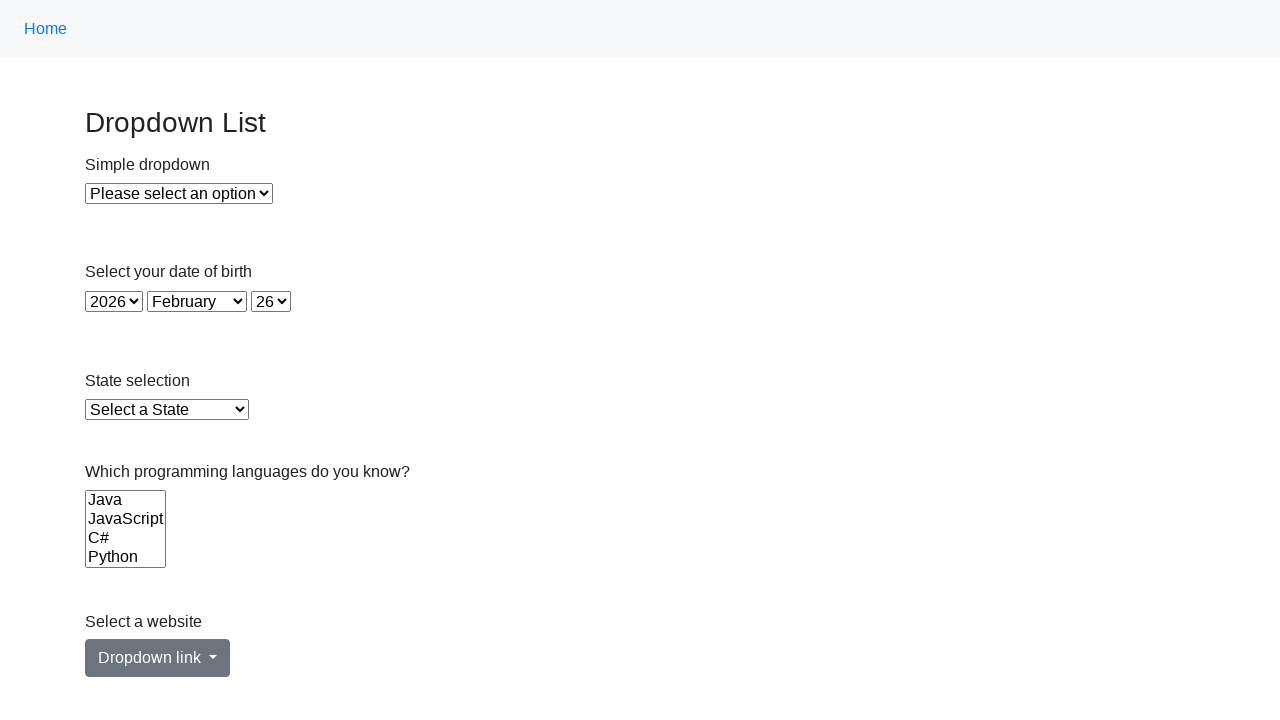

Navigated to dropdown practice page
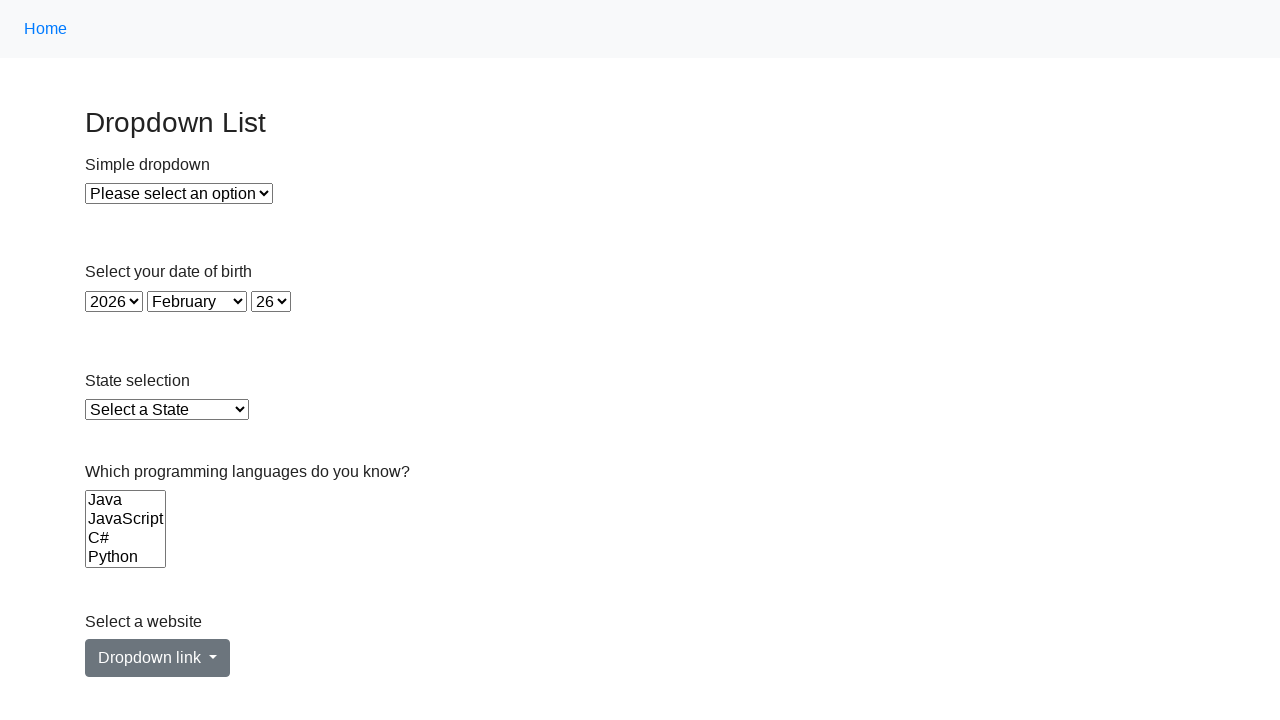

Selected 'Option 2' from the dropdown menu on select#dropdown
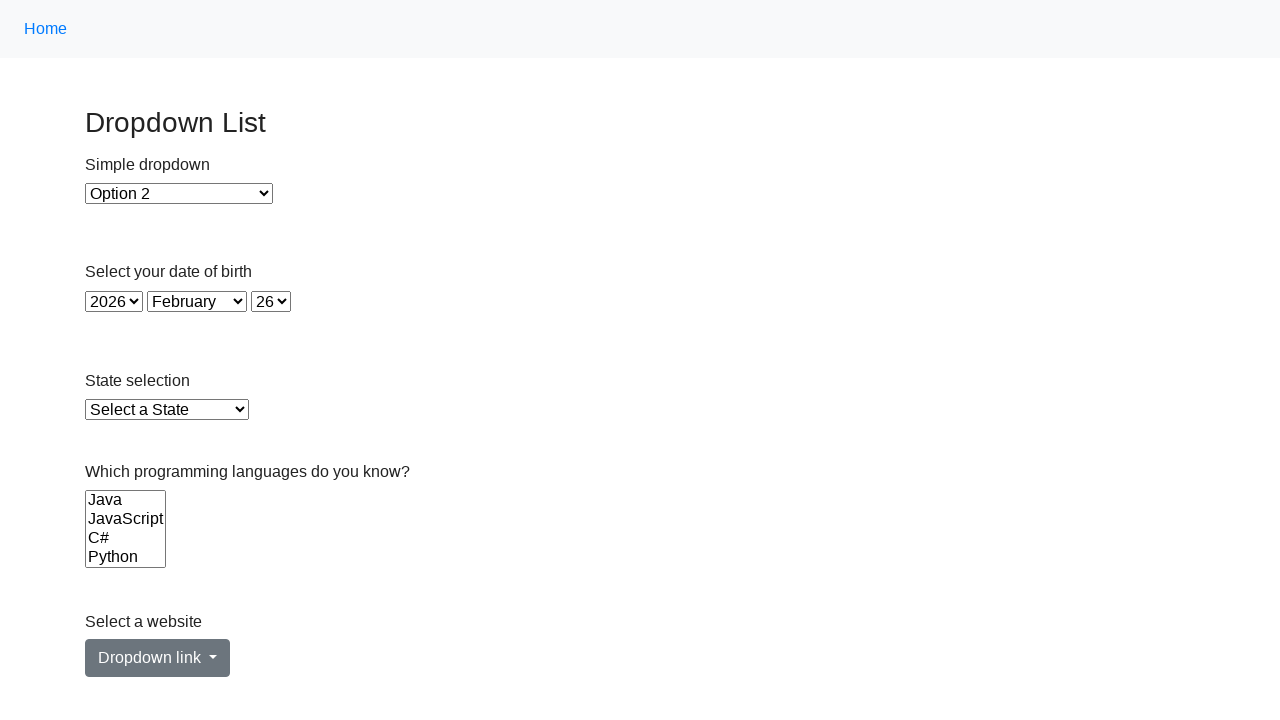

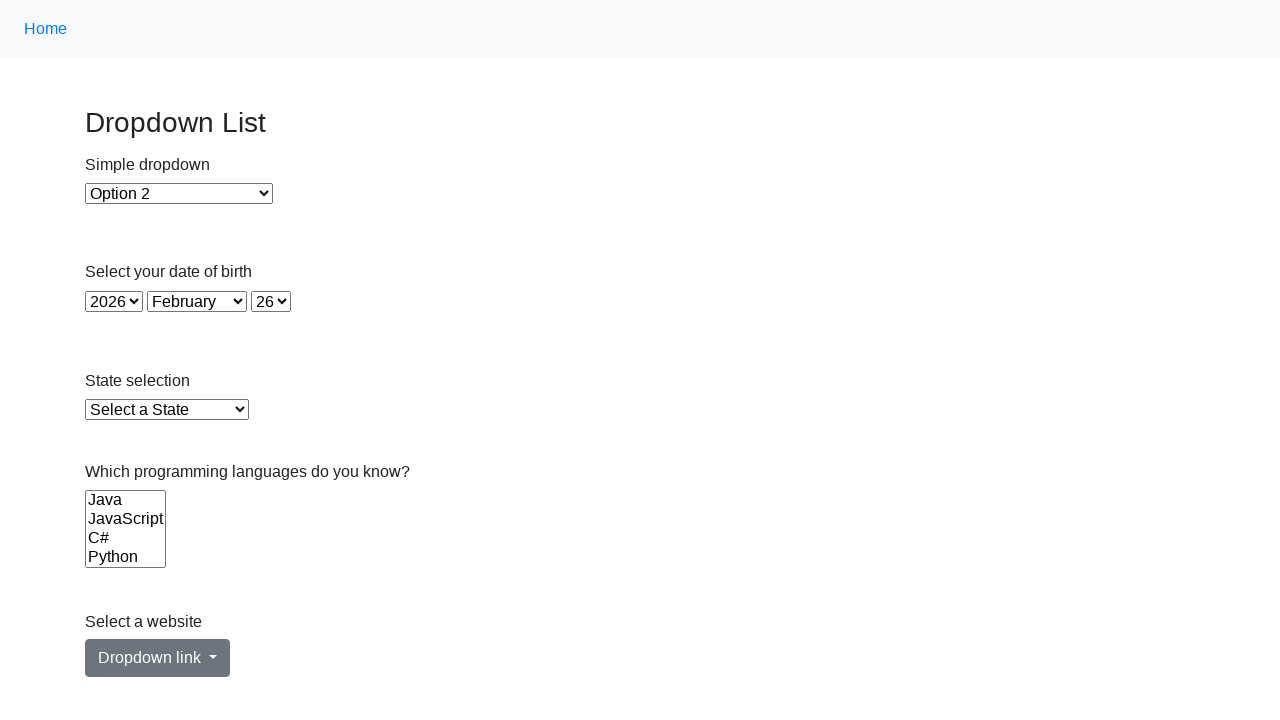